Tests marking individual todo items as complete by clicking their checkboxes

Starting URL: https://demo.playwright.dev/todomvc

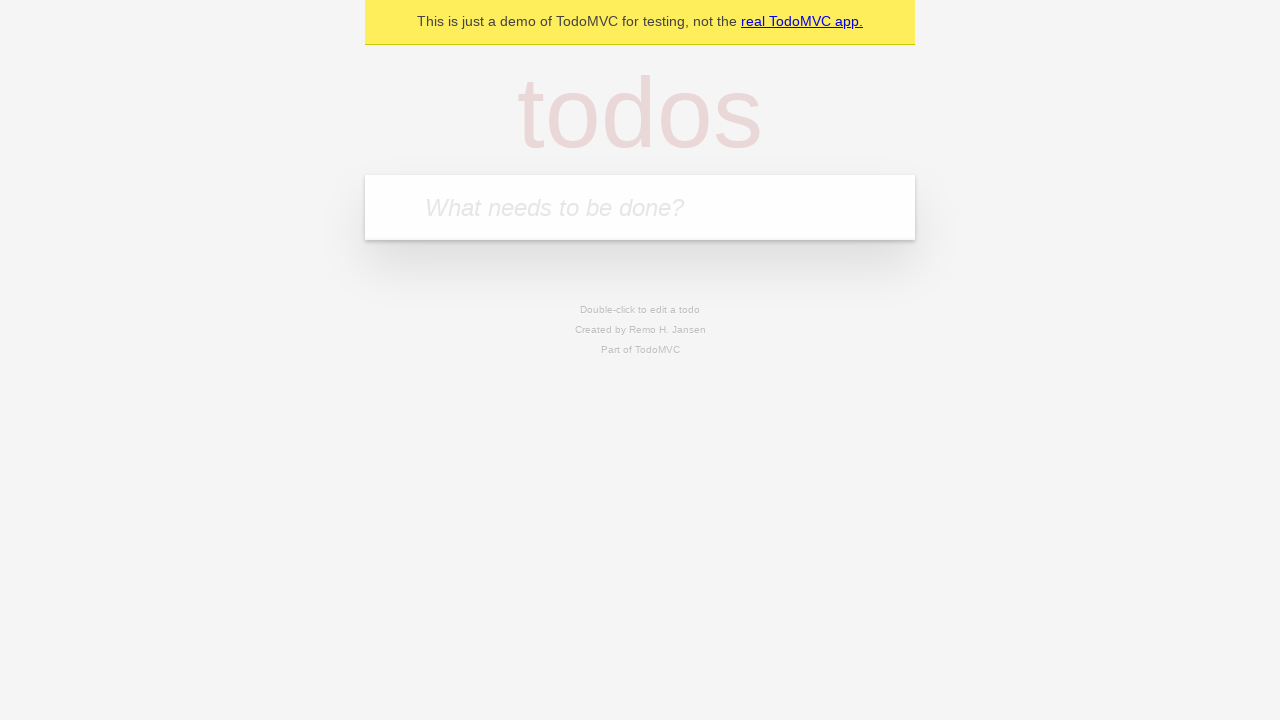

Filled todo input with 'watch monty python' on internal:attr=[placeholder="What needs to be done?"i]
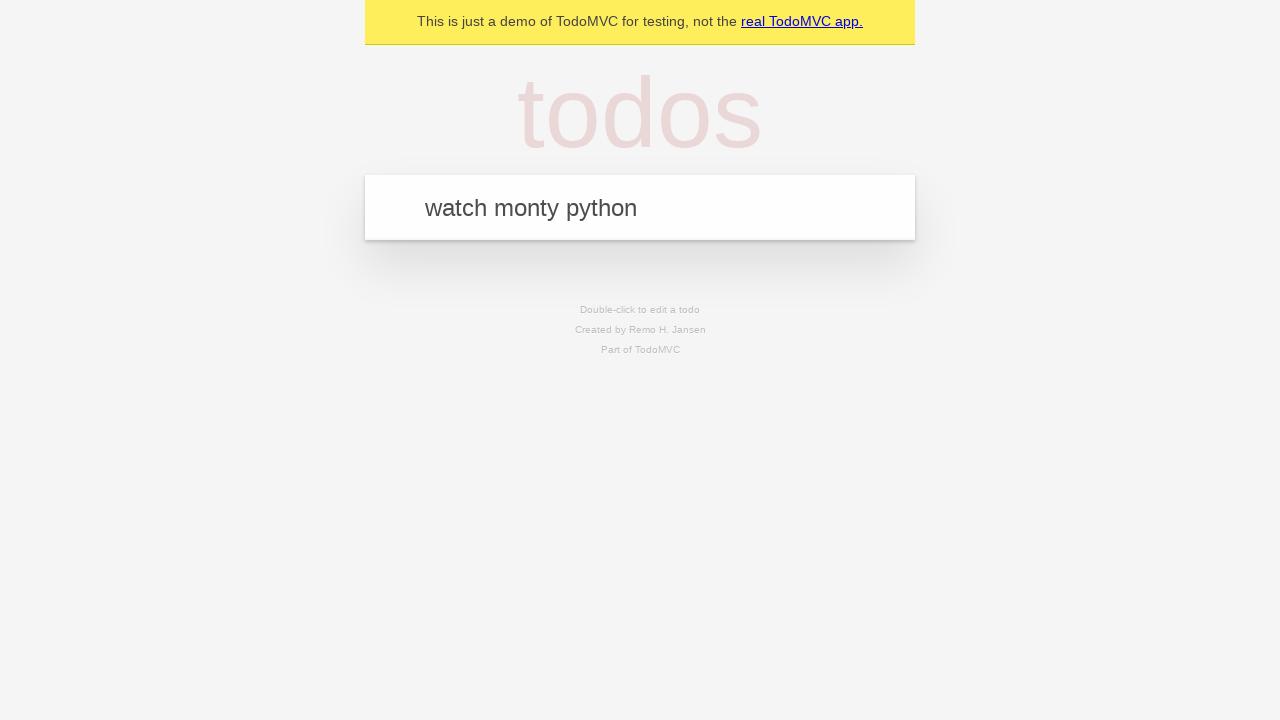

Pressed Enter to add 'watch monty python' to todo list on internal:attr=[placeholder="What needs to be done?"i]
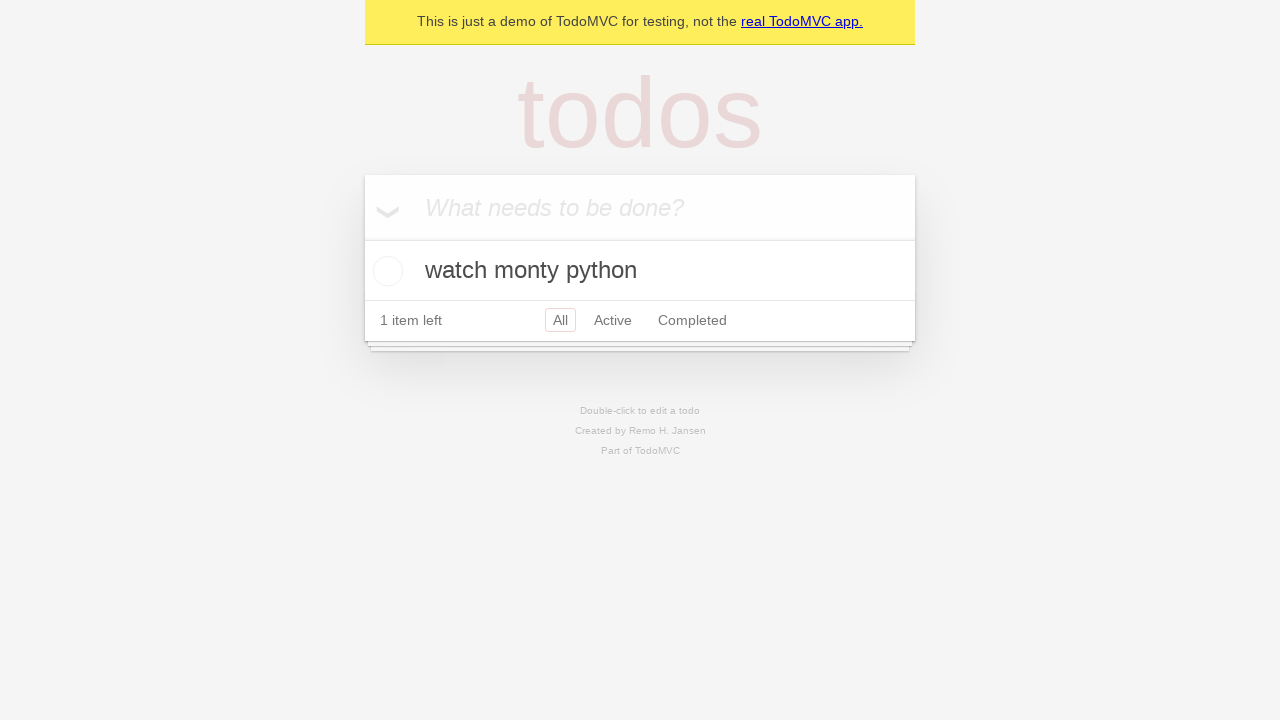

Filled todo input with 'feed the cat' on internal:attr=[placeholder="What needs to be done?"i]
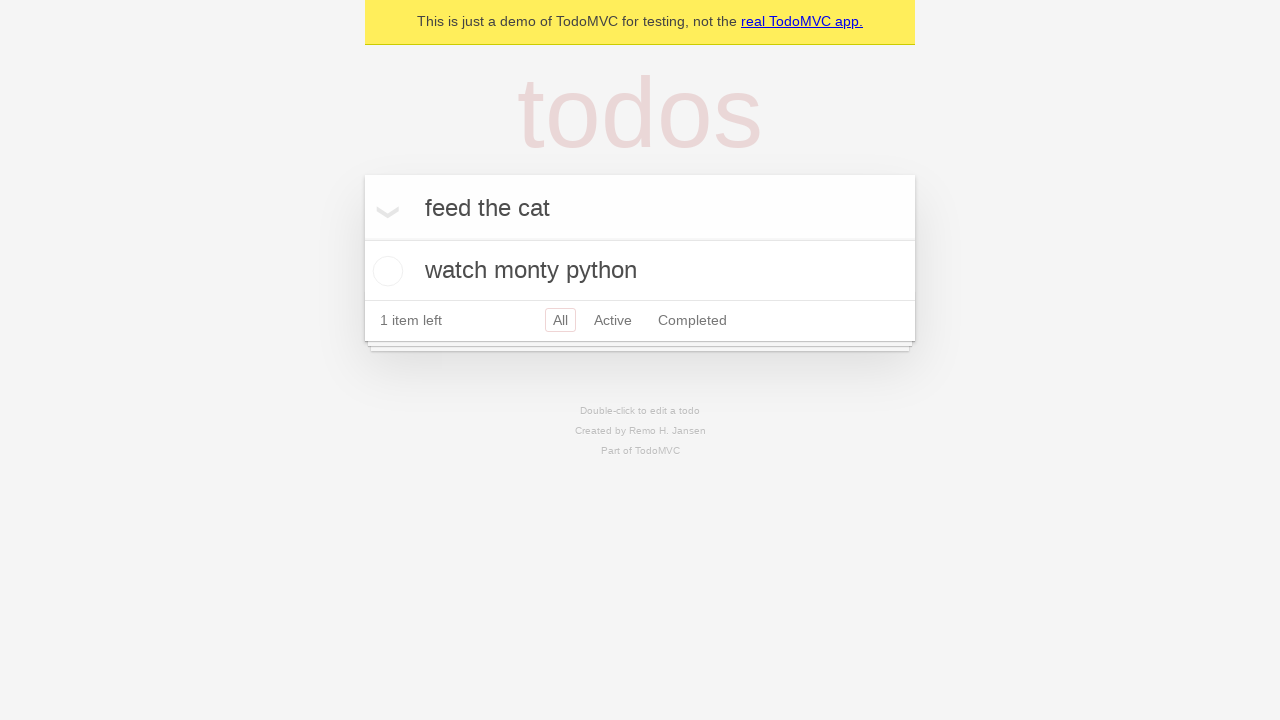

Pressed Enter to add 'feed the cat' to todo list on internal:attr=[placeholder="What needs to be done?"i]
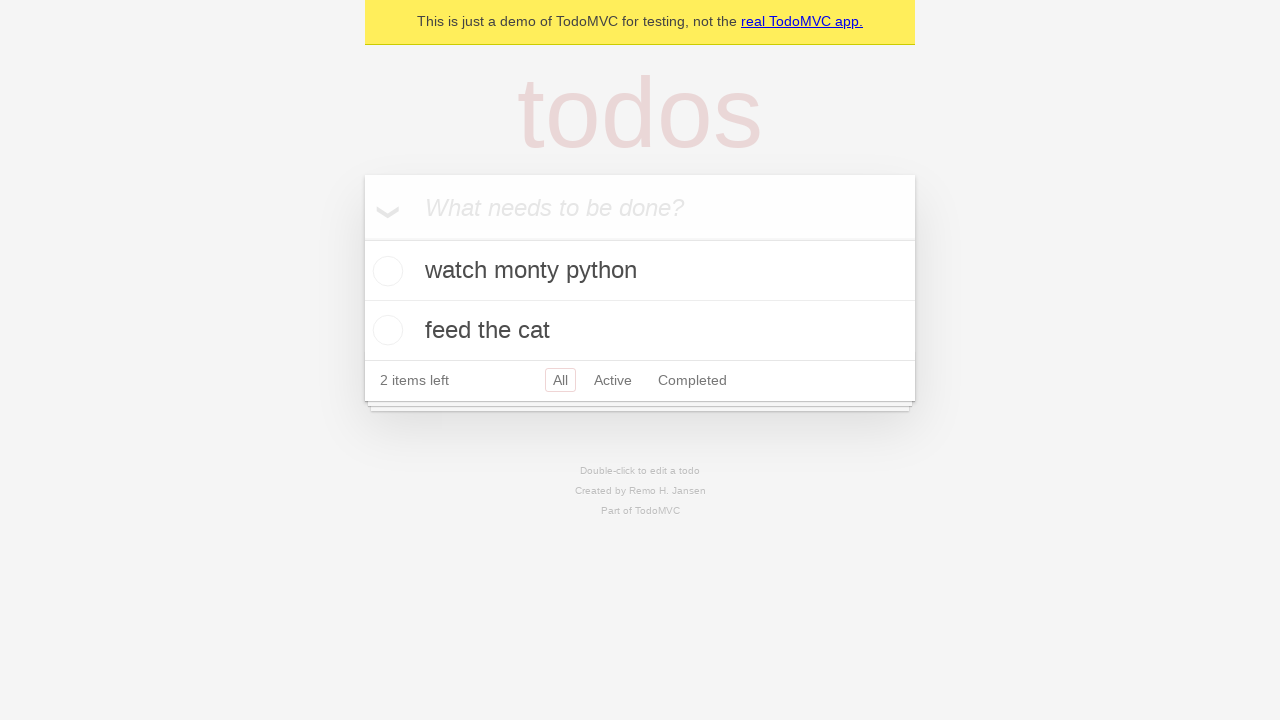

Waited for both todo items to appear in the DOM
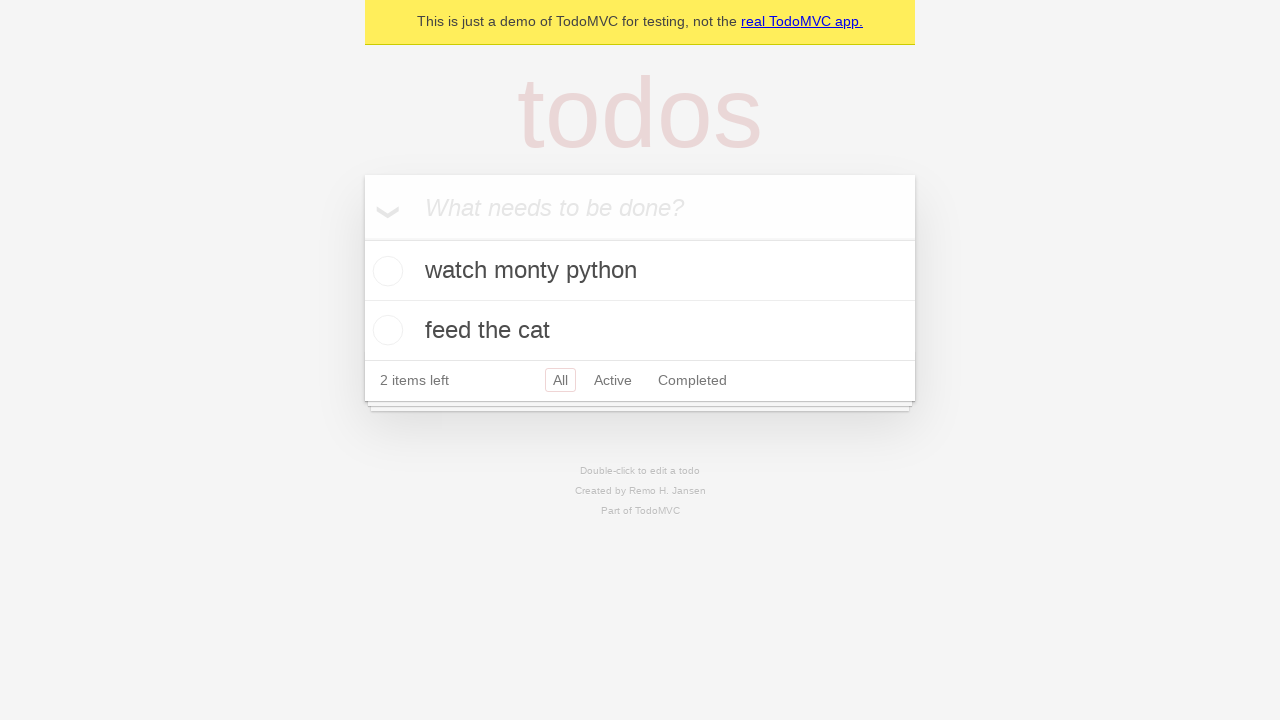

Marked first todo item 'watch monty python' as complete at (385, 271) on internal:testid=[data-testid="todo-item"s] >> nth=0 >> internal:role=checkbox
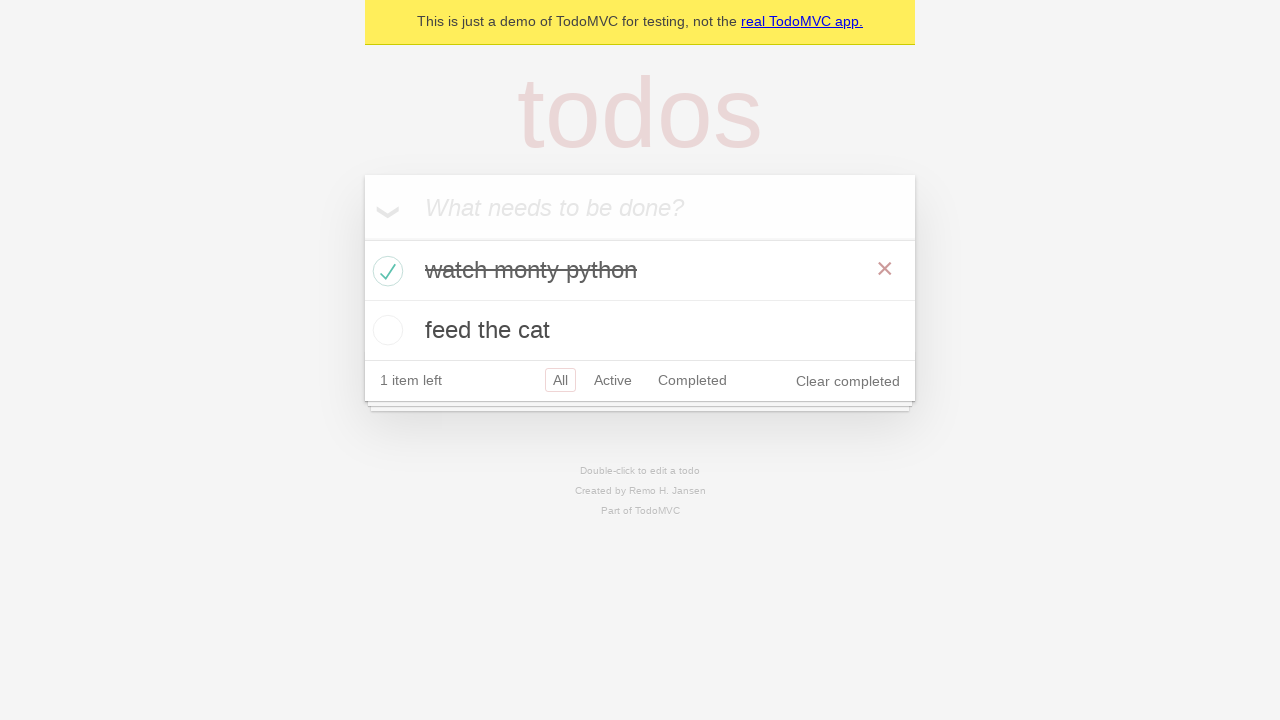

Marked second todo item 'feed the cat' as complete at (385, 330) on internal:testid=[data-testid="todo-item"s] >> nth=1 >> internal:role=checkbox
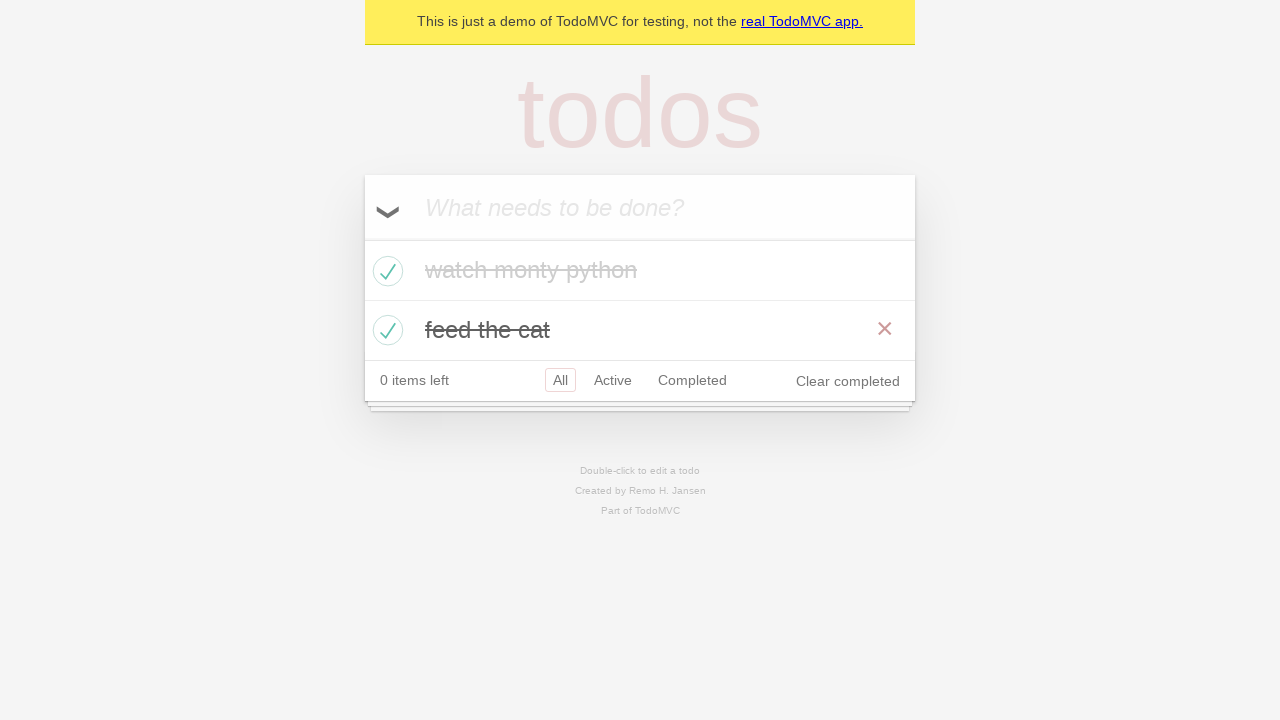

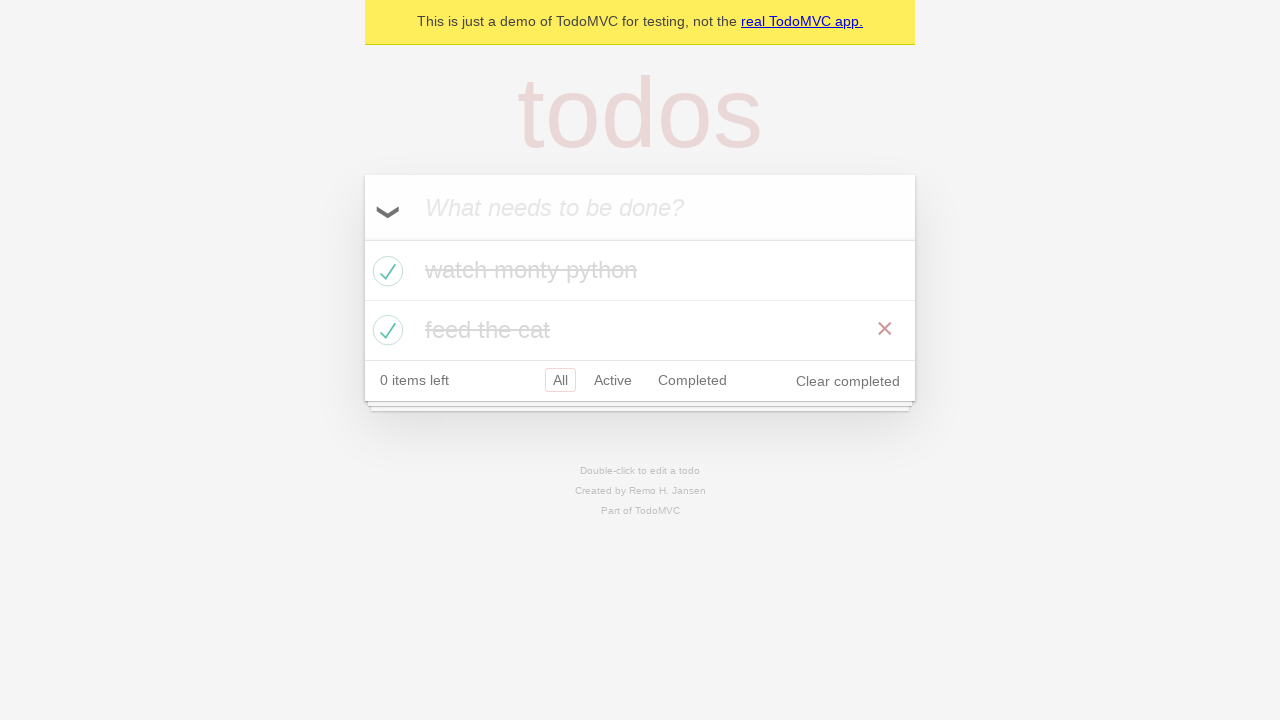